Verifies that the documents link has the blinkingText CSS class attribute

Starting URL: https://rahulshettyacademy.com/loginpagePractise/

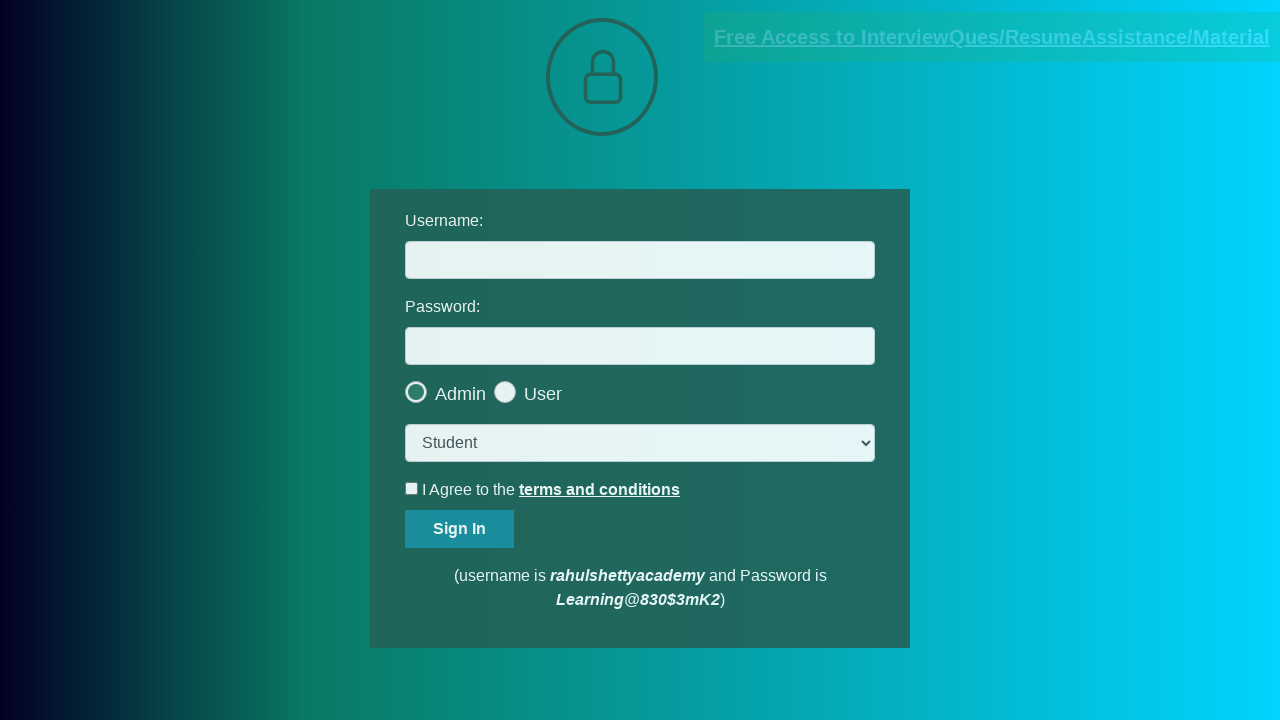

Located the documents link element
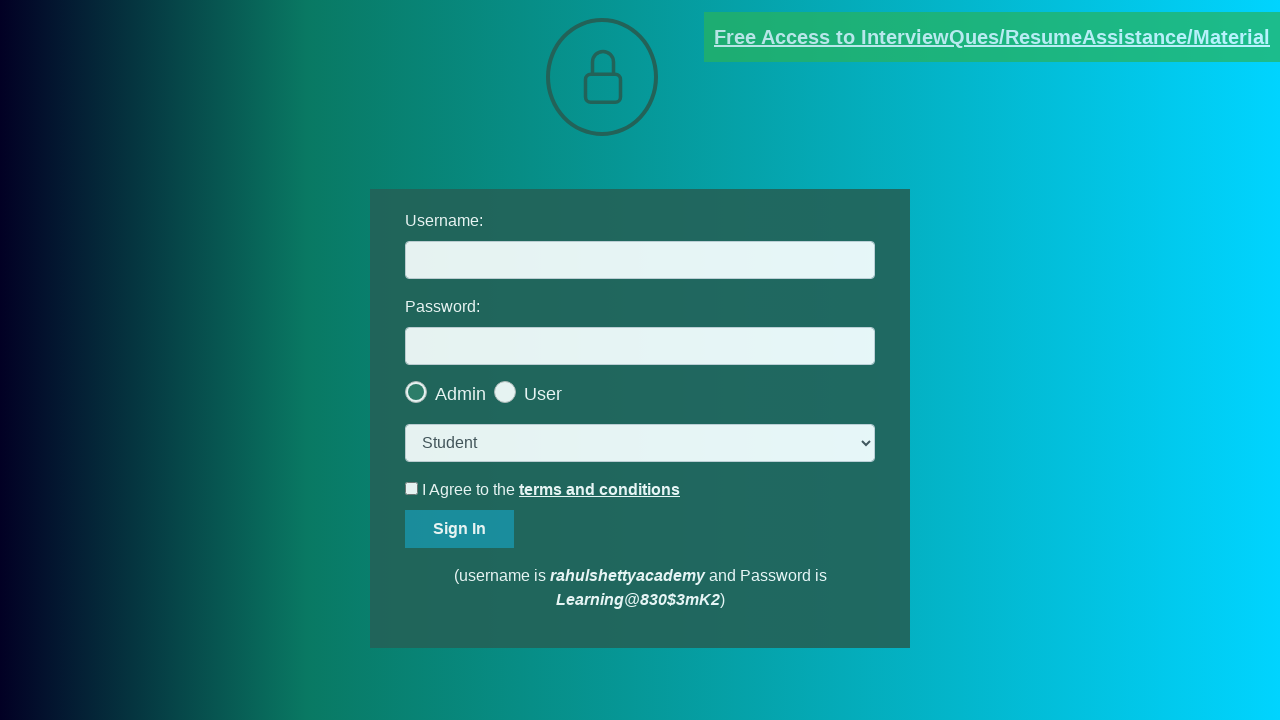

Verified that documents link has the blinkingText CSS class attribute
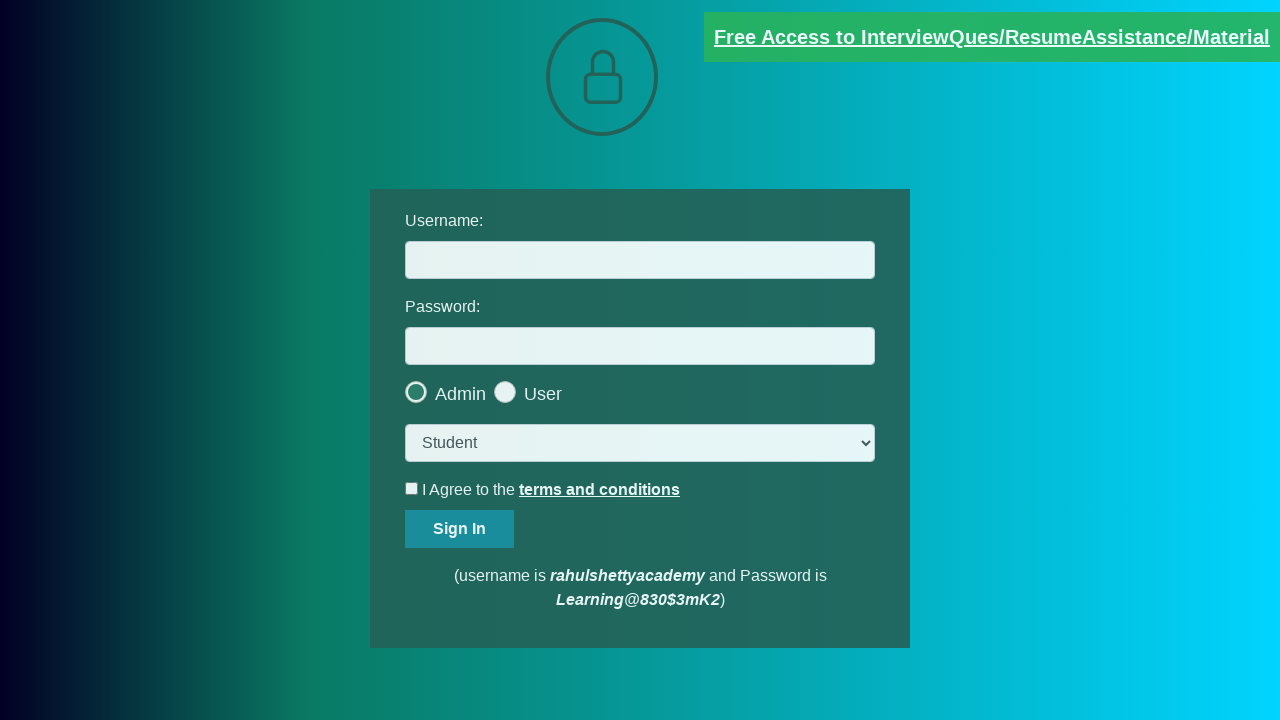

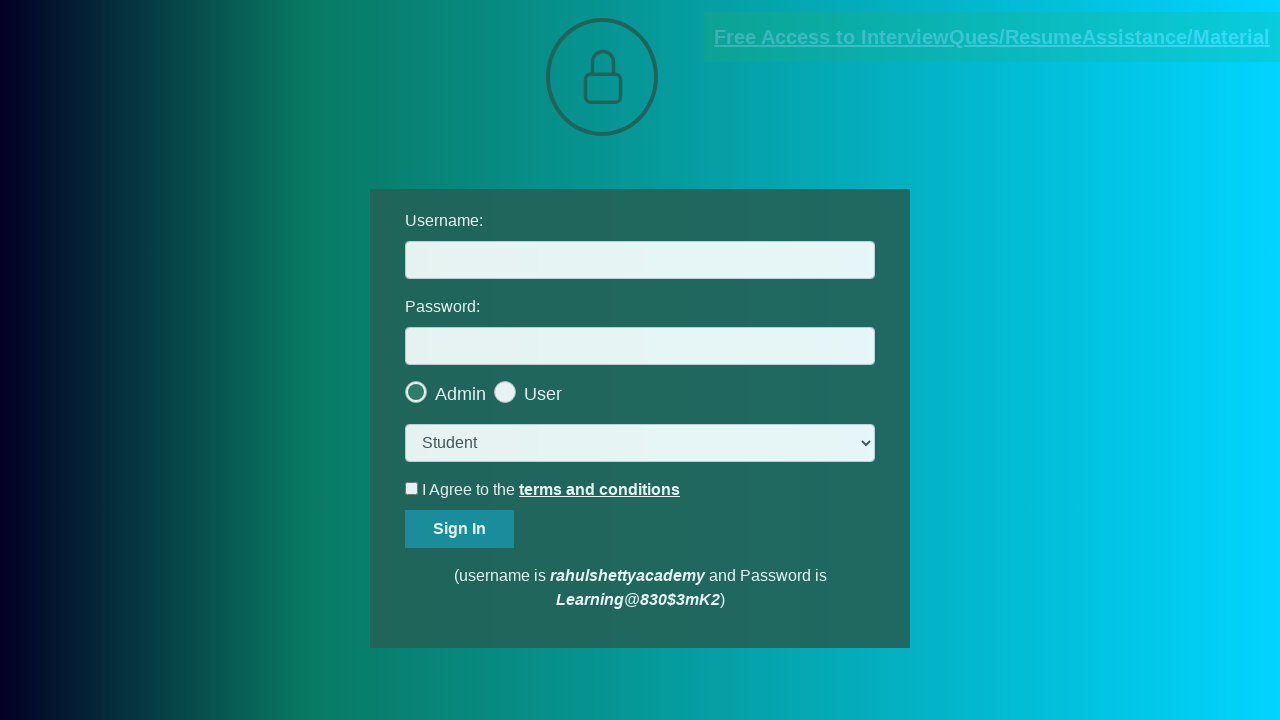